Tests JavaScript prompt alert functionality by clicking to show a prompt, entering text, and verifying the entered text is displayed on the page

Starting URL: http://demo.automationtesting.in/Alerts.html

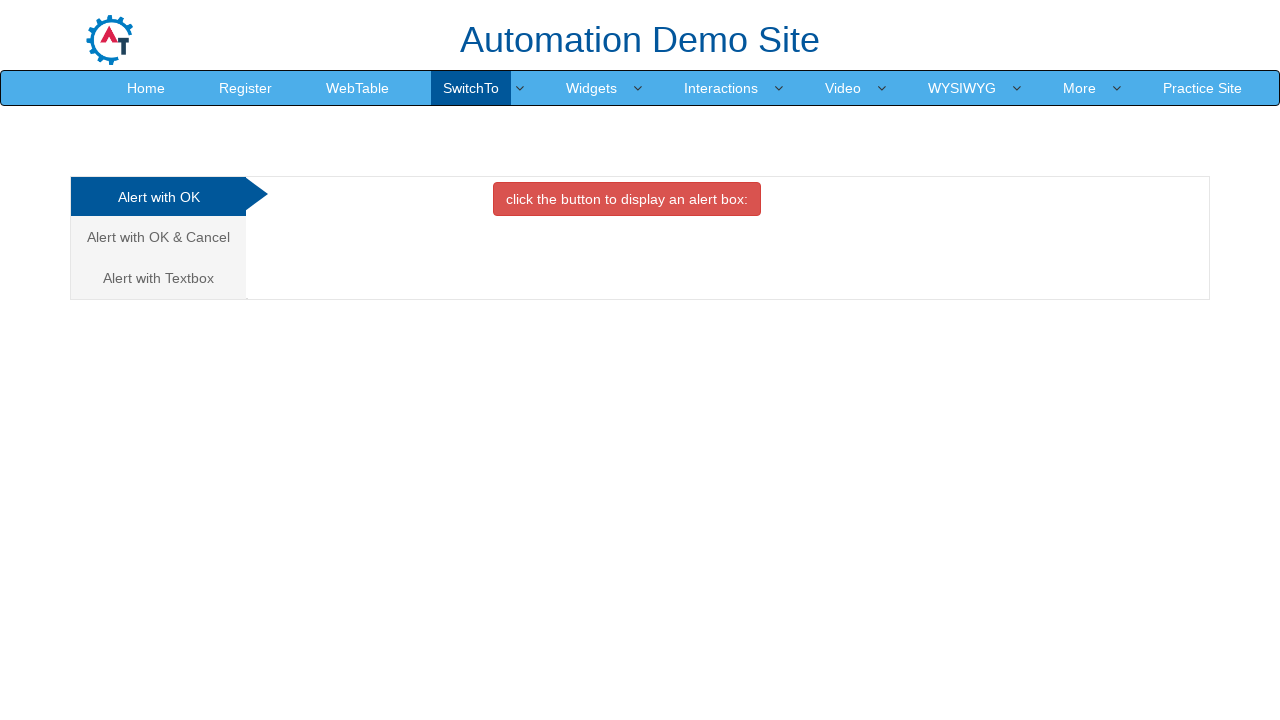

Clicked on the Textbox tab to show prompt section at (158, 278) on a[href='#Textbox']
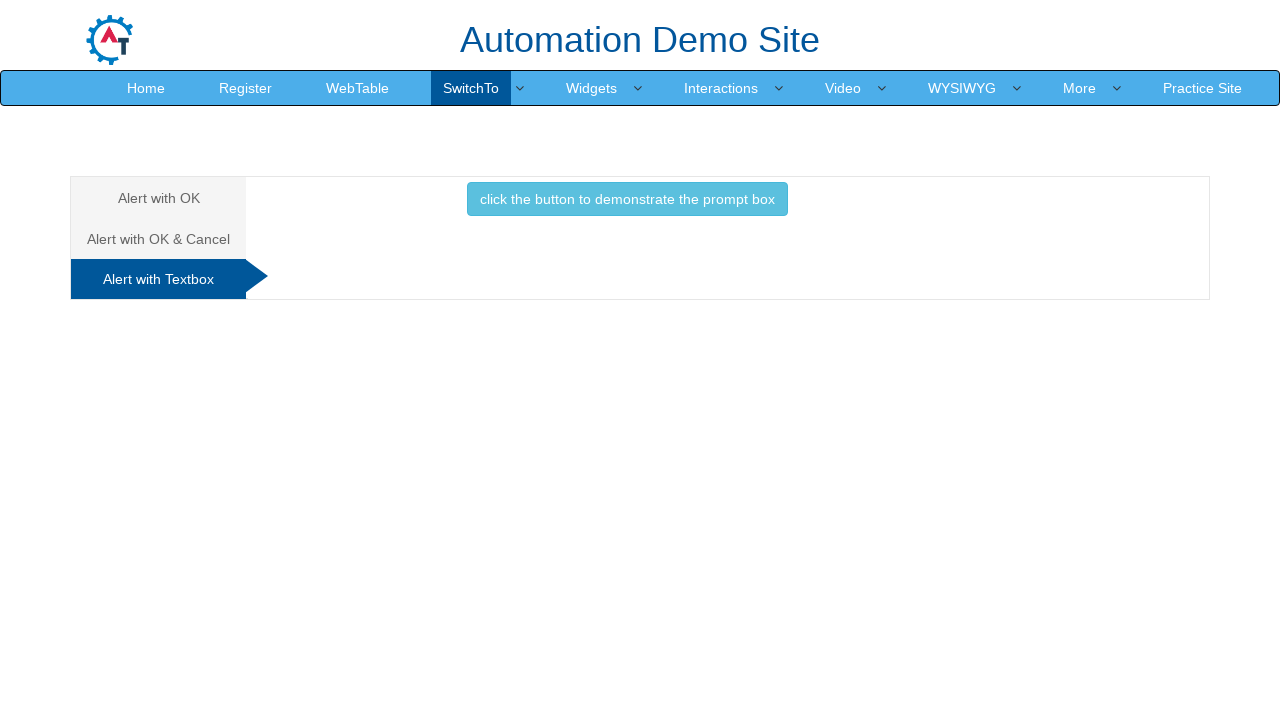

Clicked button to trigger prompt alert at (627, 199) on button.btn.btn-info
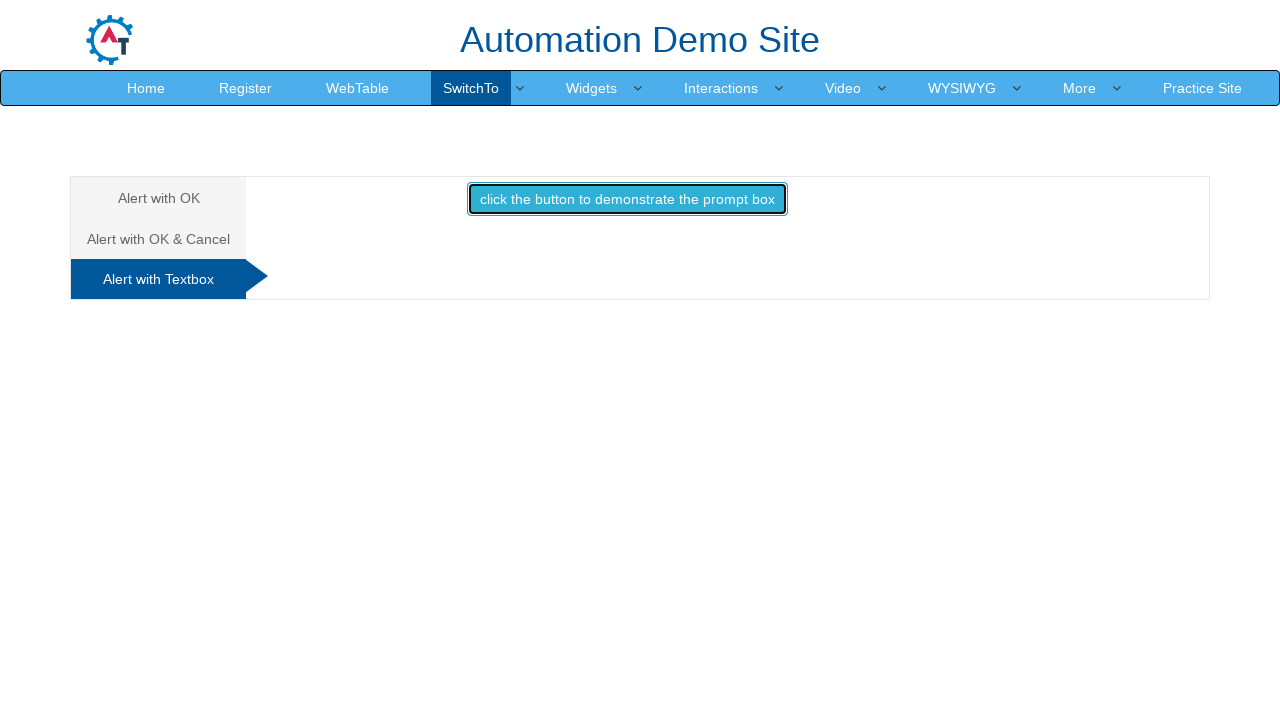

Set up dialog handler to accept prompt with text 'TestUser123'
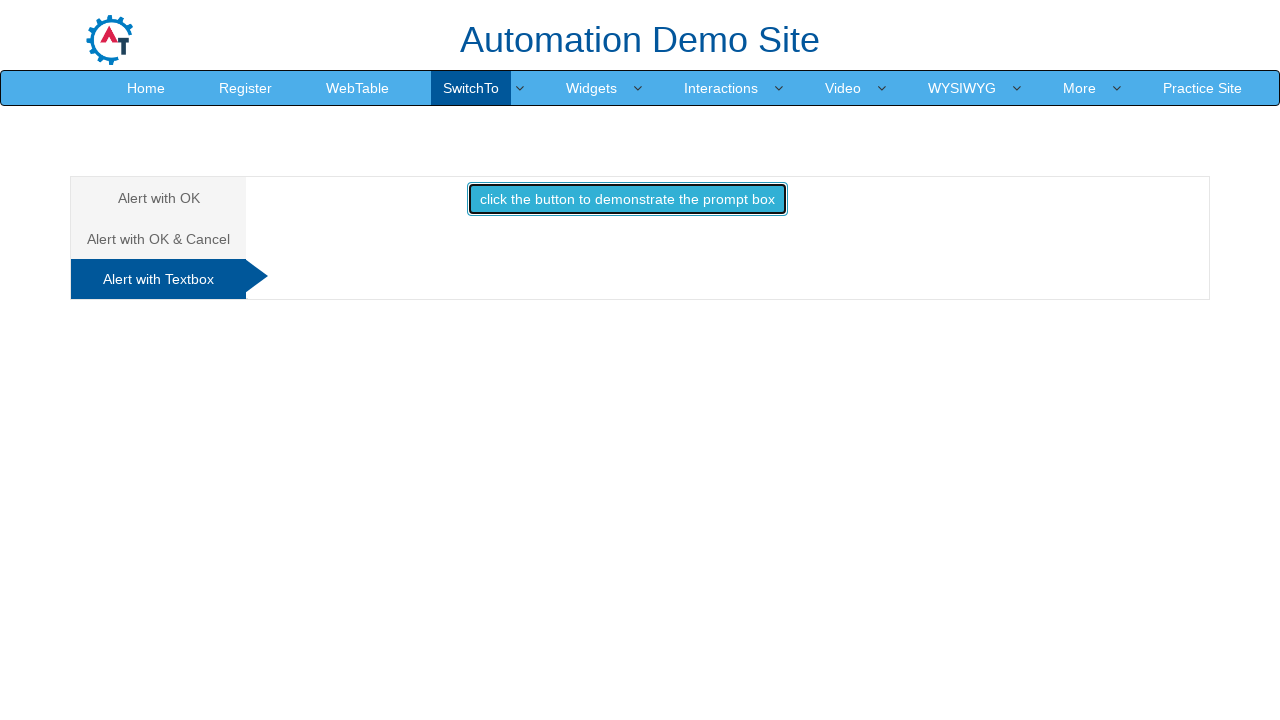

Clicked button to trigger prompt alert and submit text at (627, 199) on button.btn.btn-info
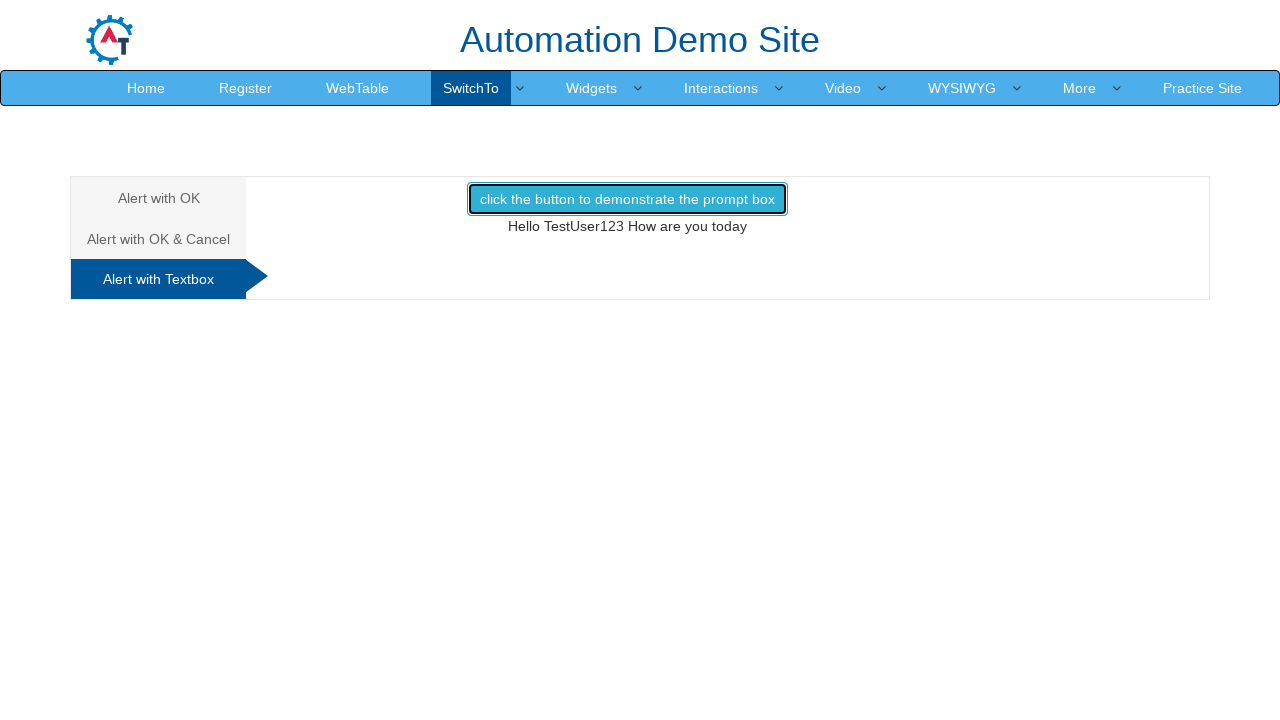

Waited for result text element to appear
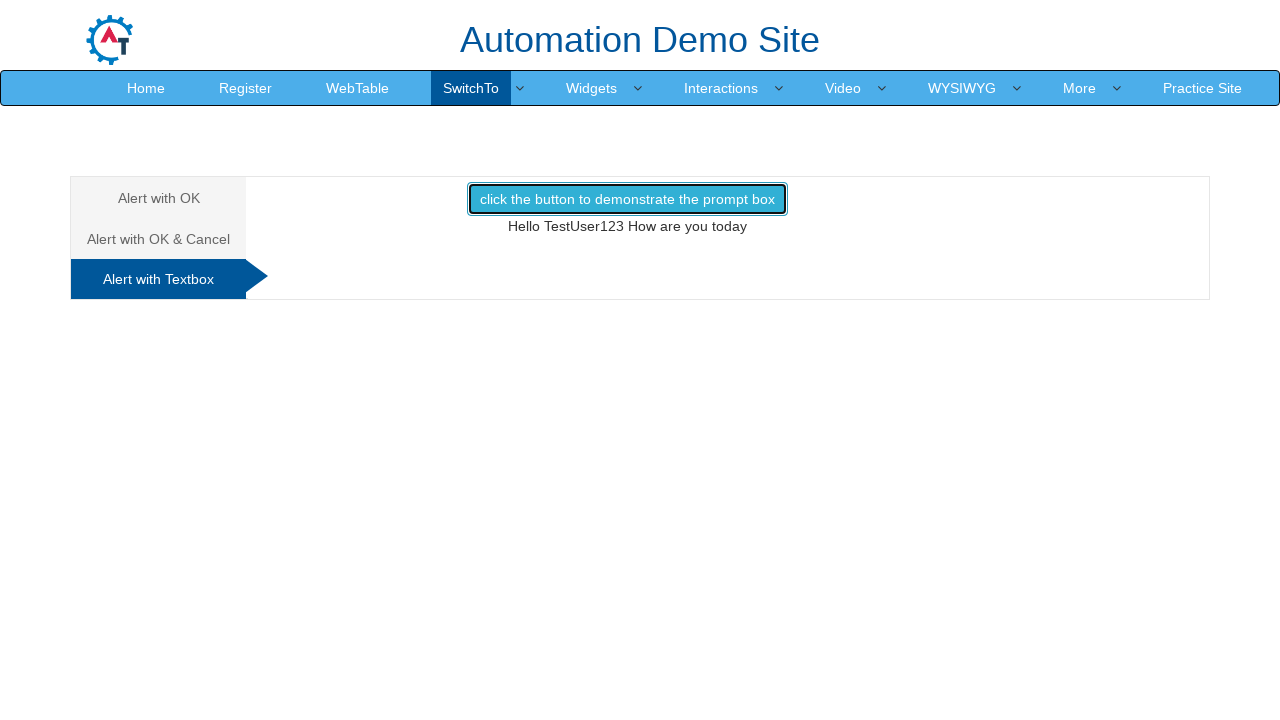

Retrieved result text: Hello TestUser123 How are you today
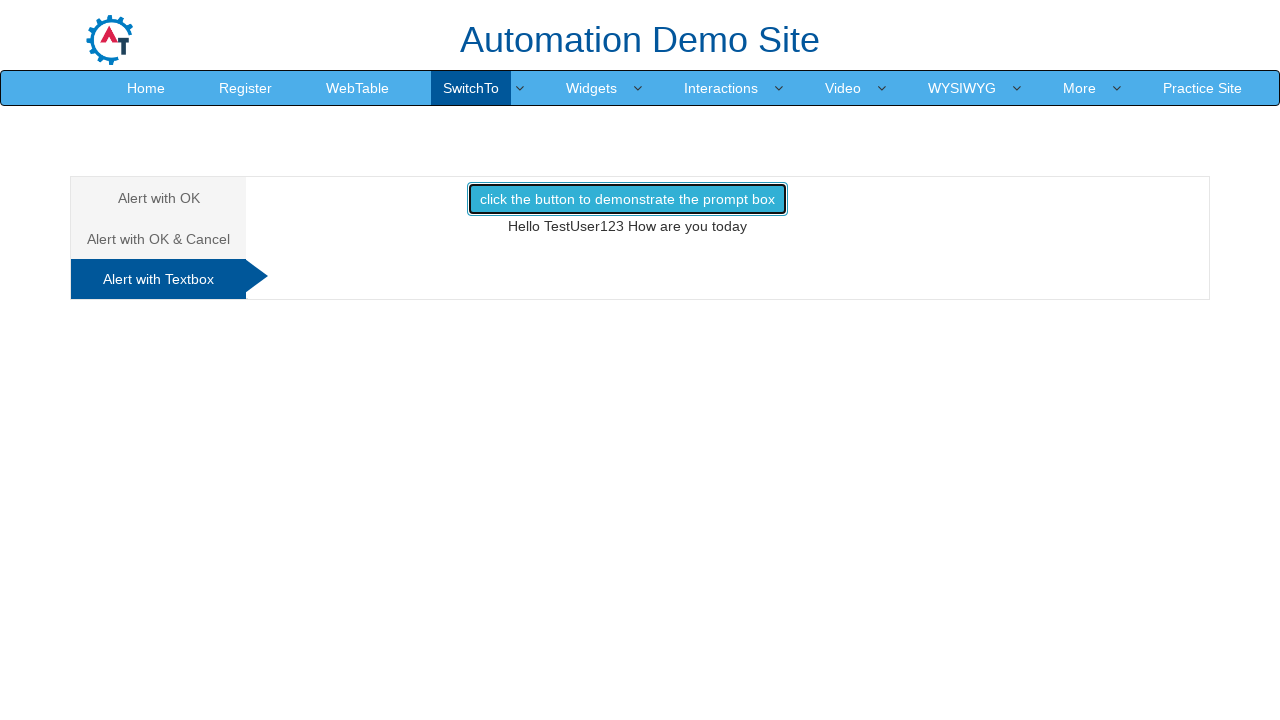

Printed result text to console
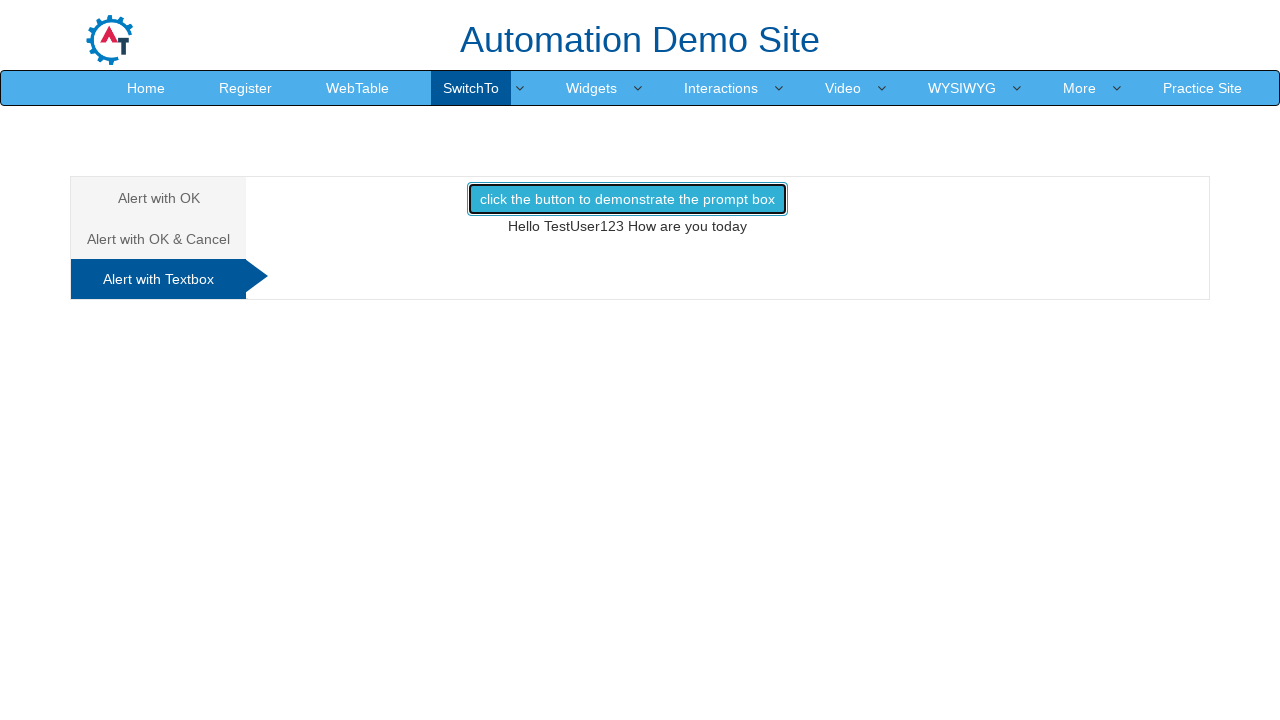

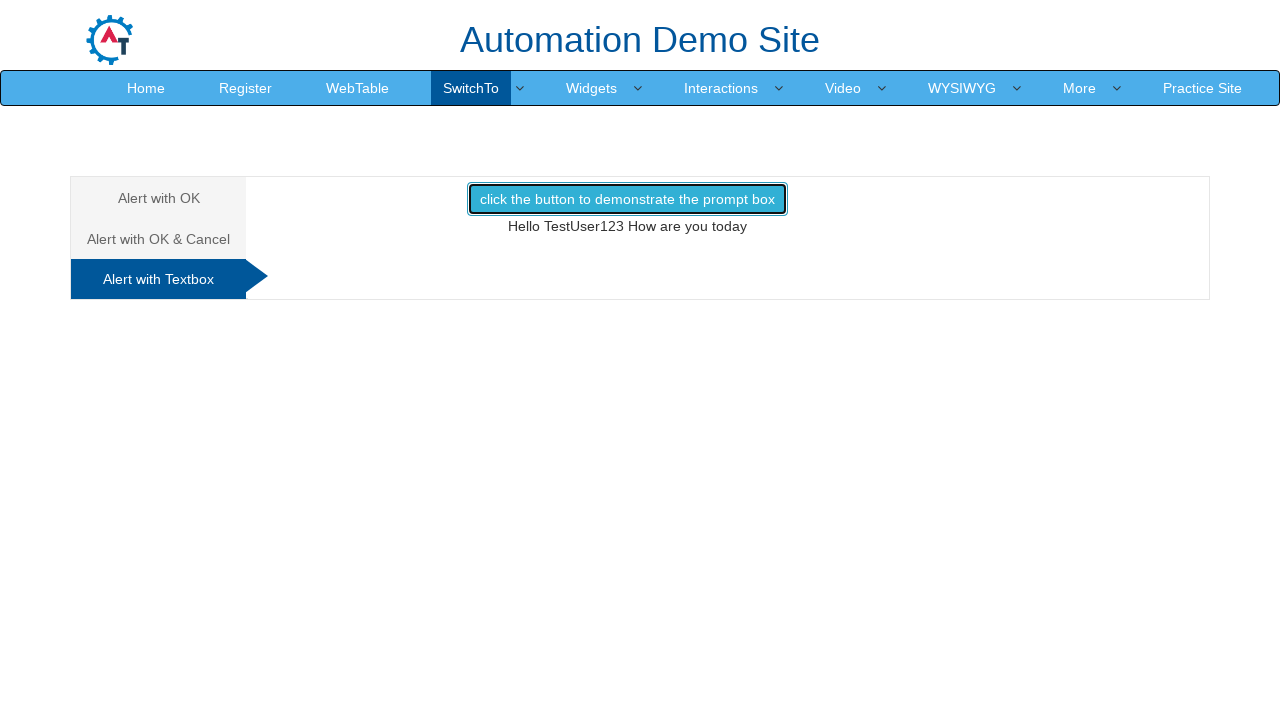